Tests JavaScript alert popup handling by clicking on alert button and accepting the alert dialog

Starting URL: https://the-internet.herokuapp.com/javascript_alerts

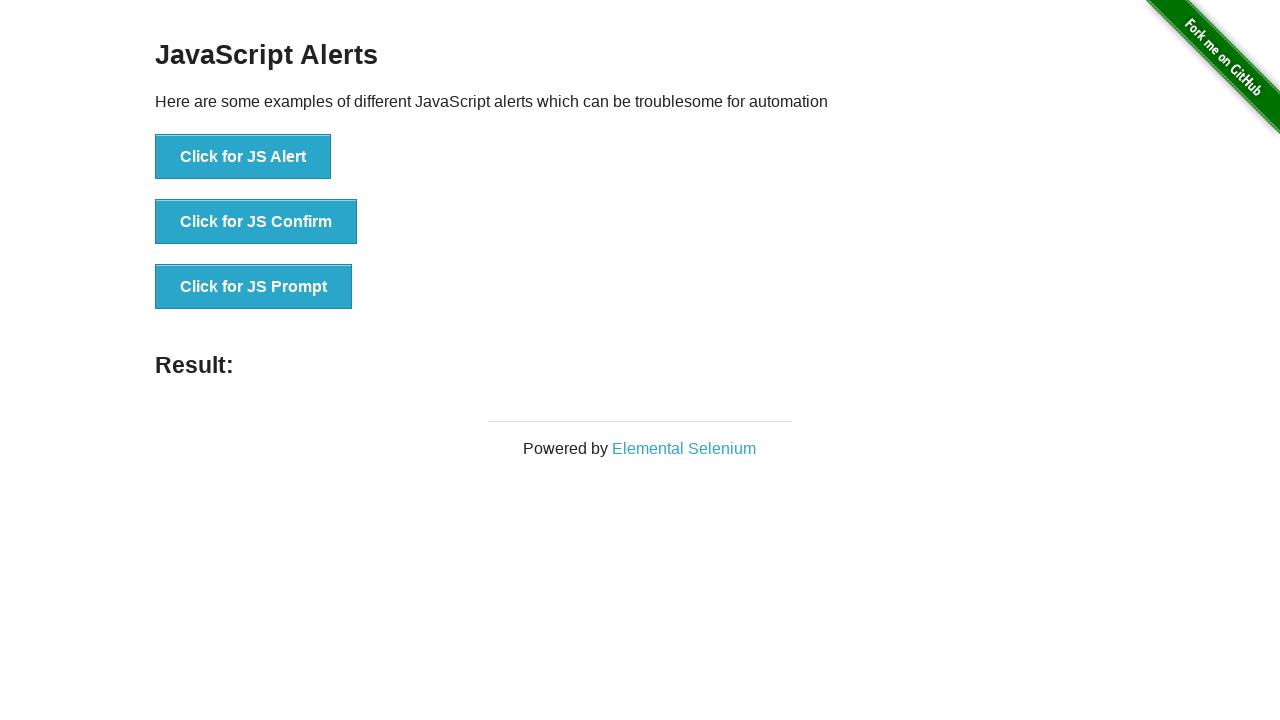

Clicked 'Click for JS Alert' button to trigger alert popup at (243, 157) on xpath=//button[text()='Click for JS Alert']
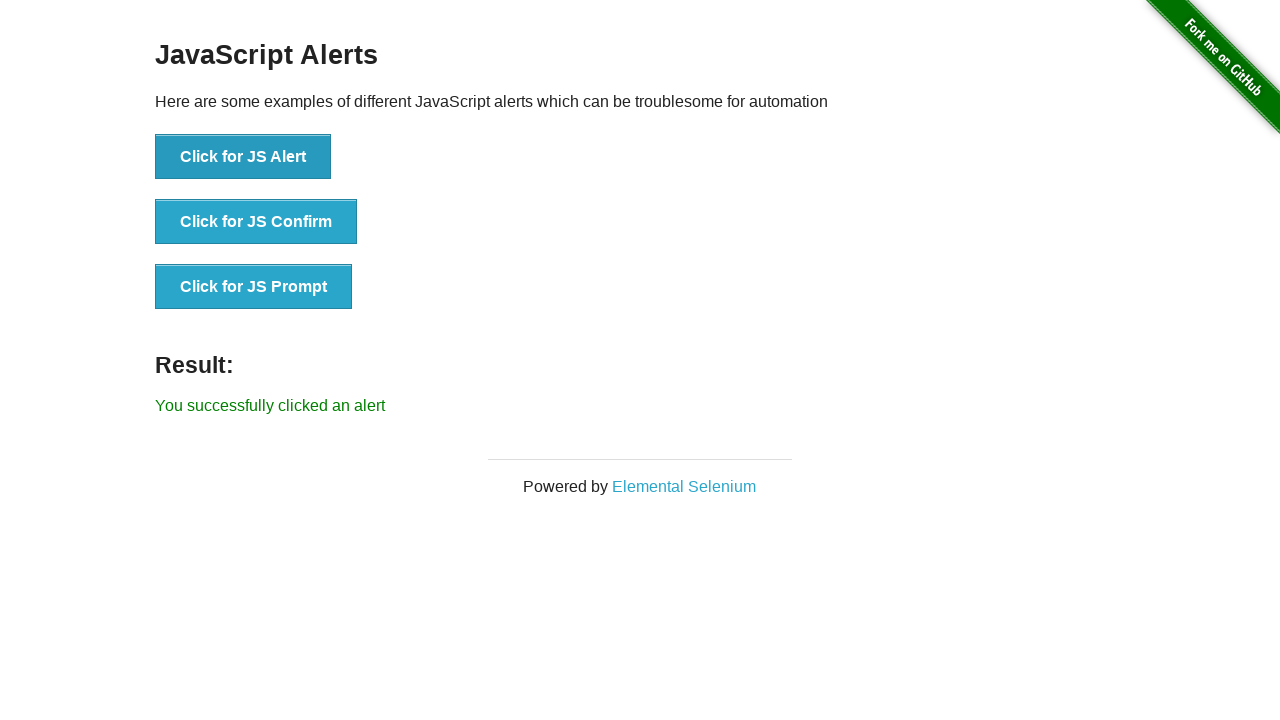

Set up dialog handler to accept alert dialogs
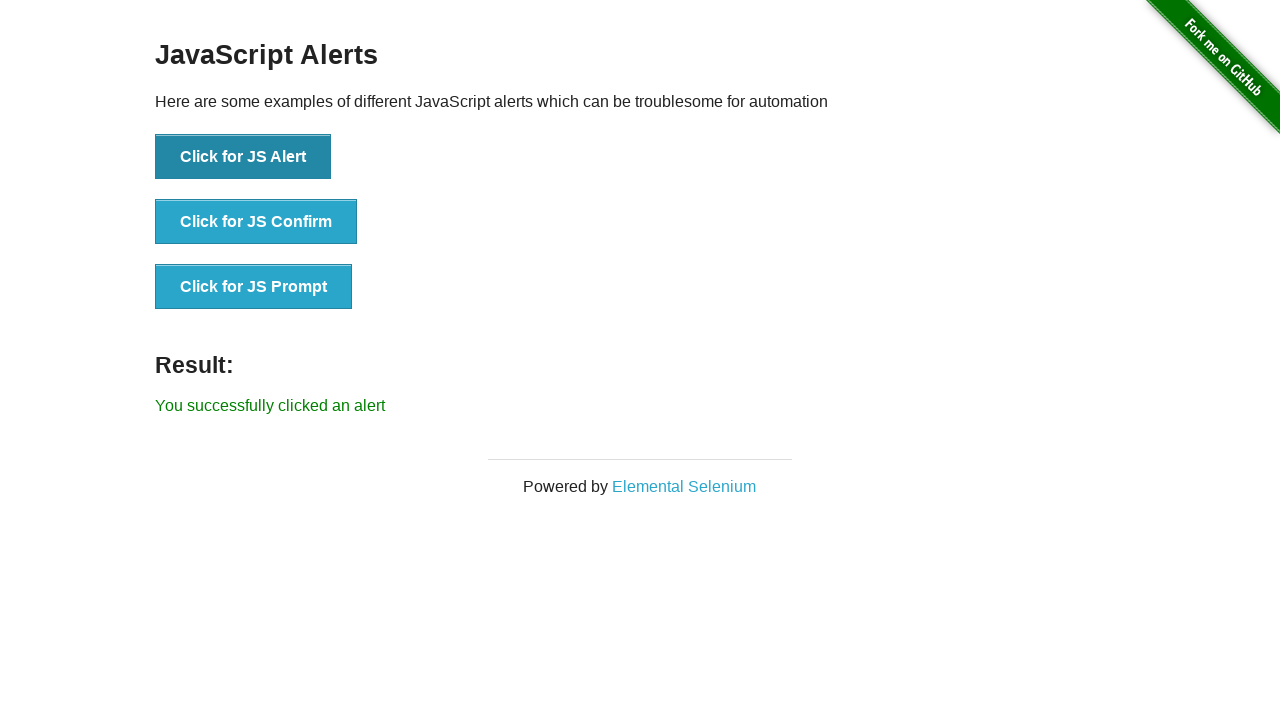

Clicked 'Click for JS Alert' button again to verify alert handling at (243, 157) on xpath=//button[text()='Click for JS Alert']
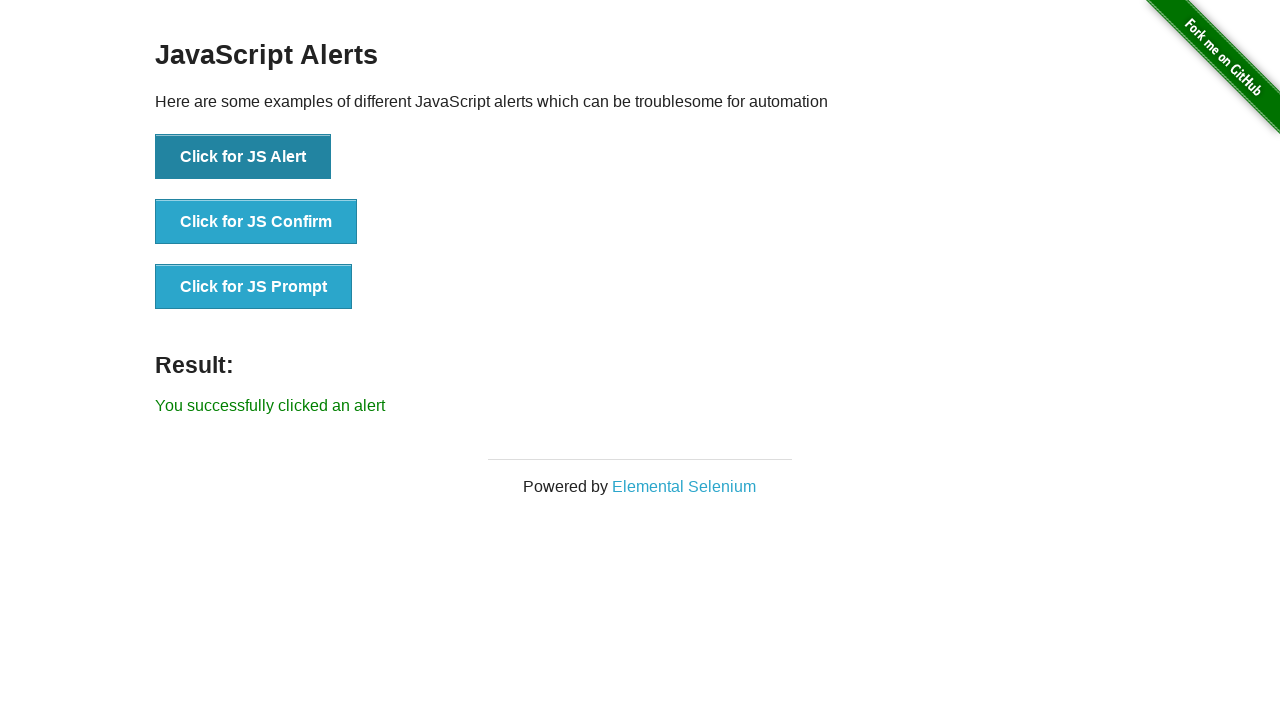

Waited for result text to appear on page
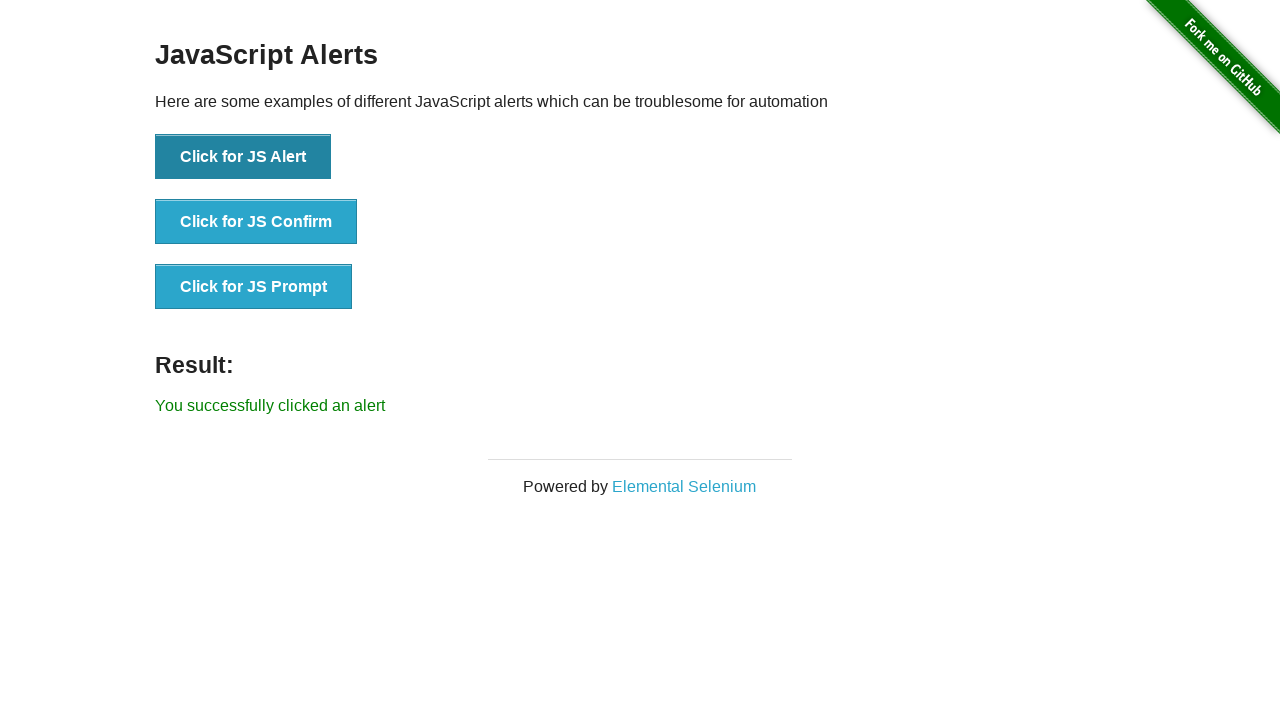

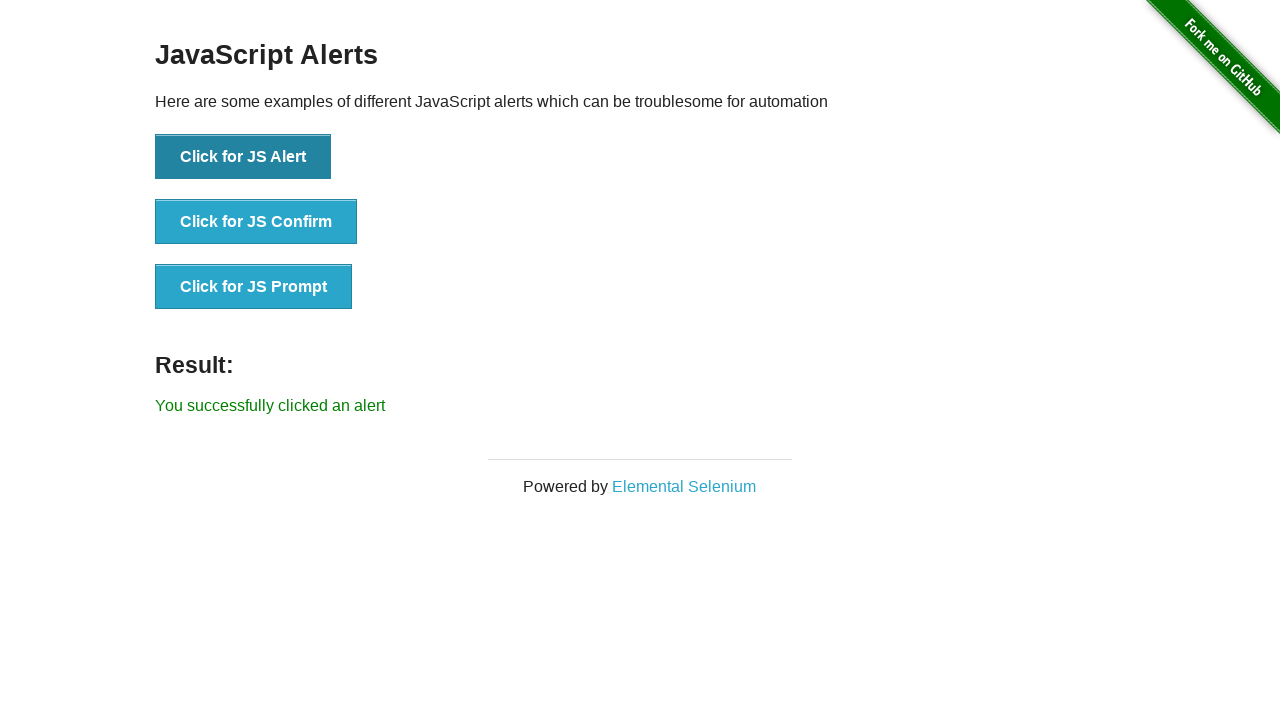